Tests keyboard actions by holding Shift key while typing text into a firstname input field to produce uppercase letters

Starting URL: https://awesomeqa.com/practice.html

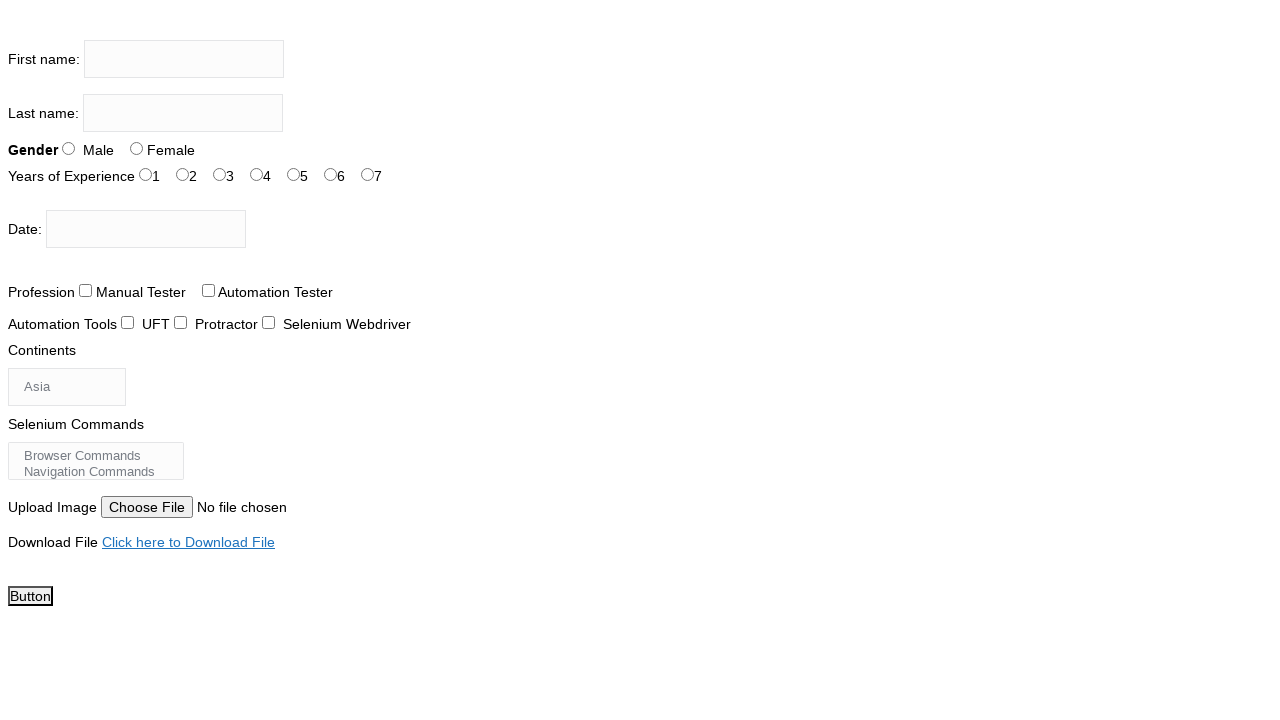

Located firstname input field
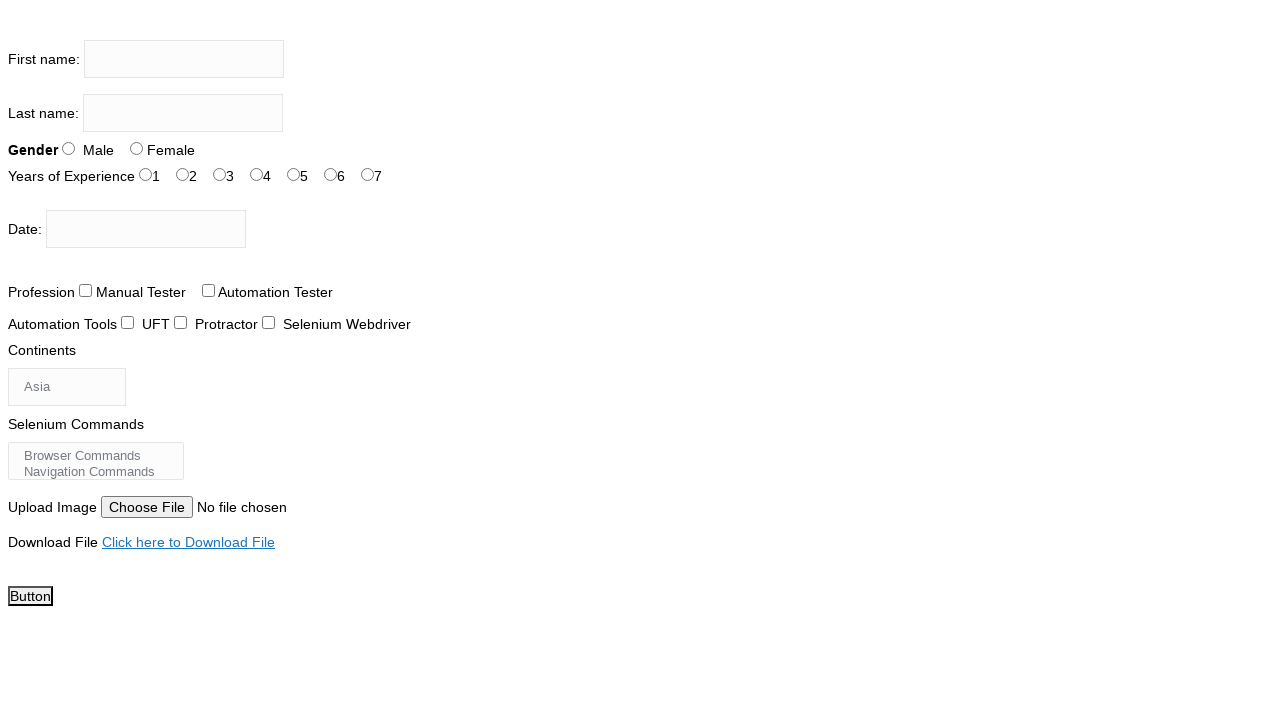

Filled firstname field with 'THE TESTING ACADEMY' text on input[name='firstname']
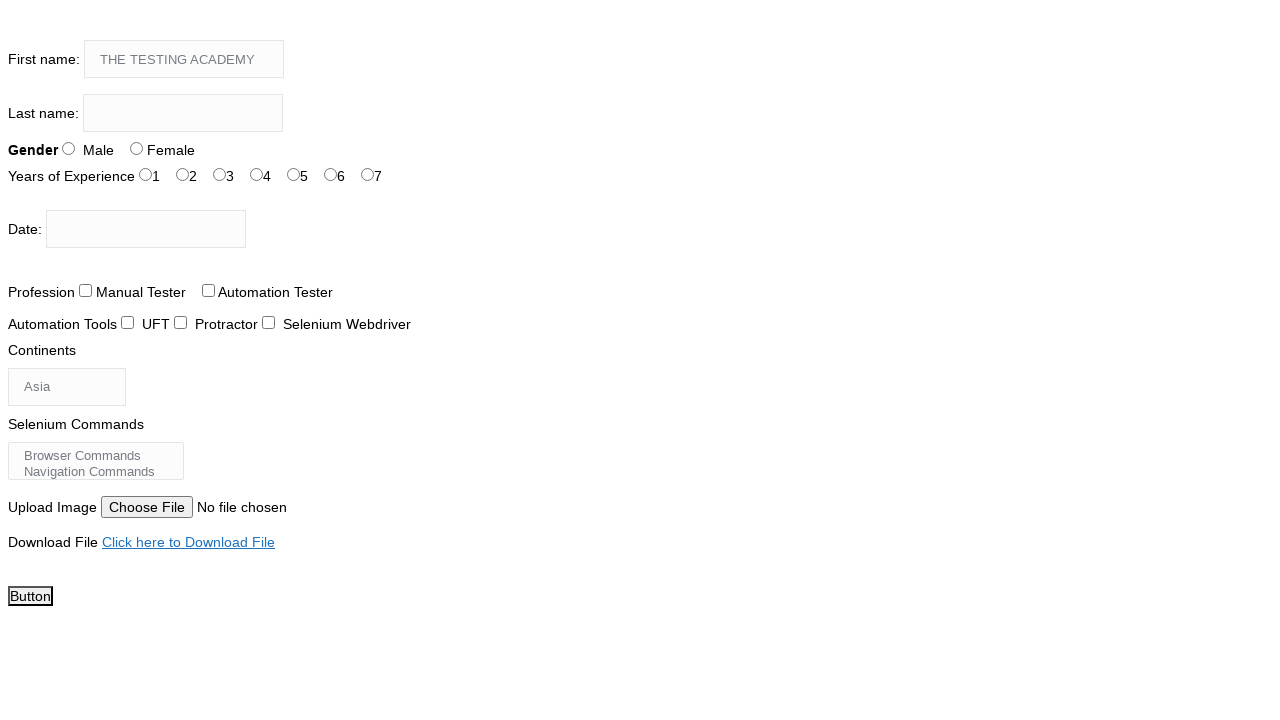

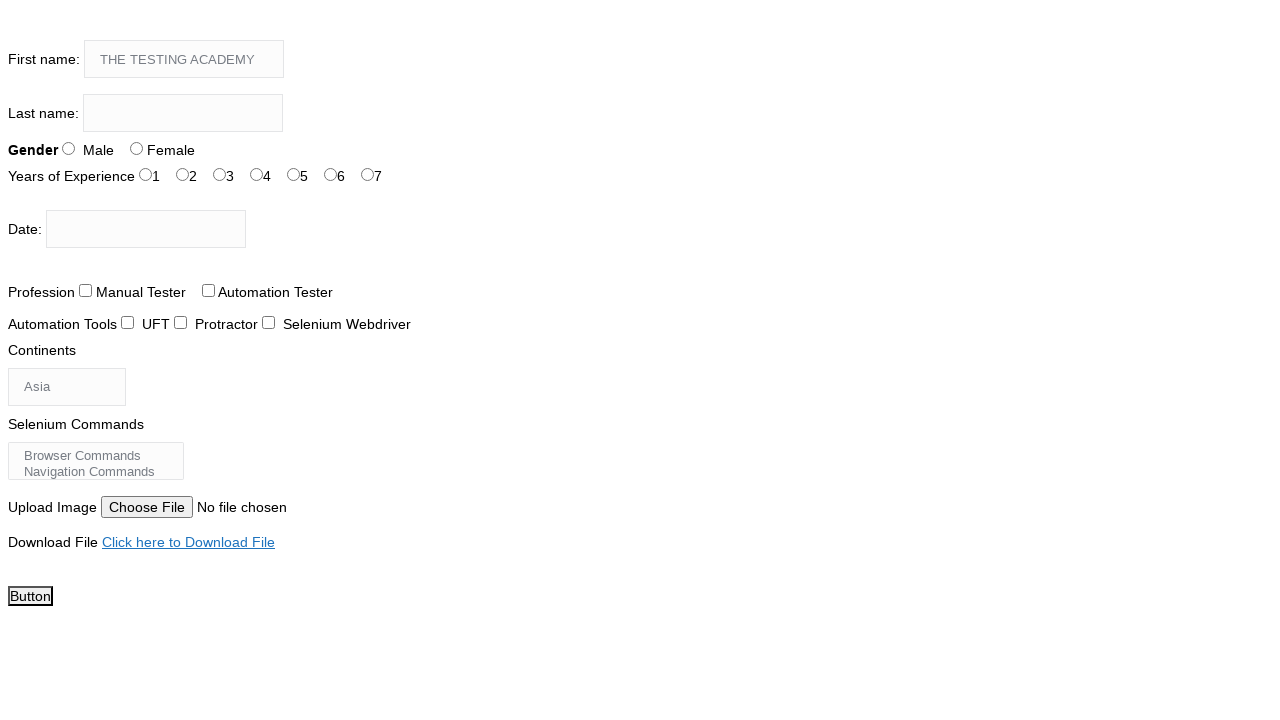